Waits for a price to drop to $100, clicks book button, solves a math problem, and submits the answer

Starting URL: http://suninjuly.github.io/explicit_wait2.html

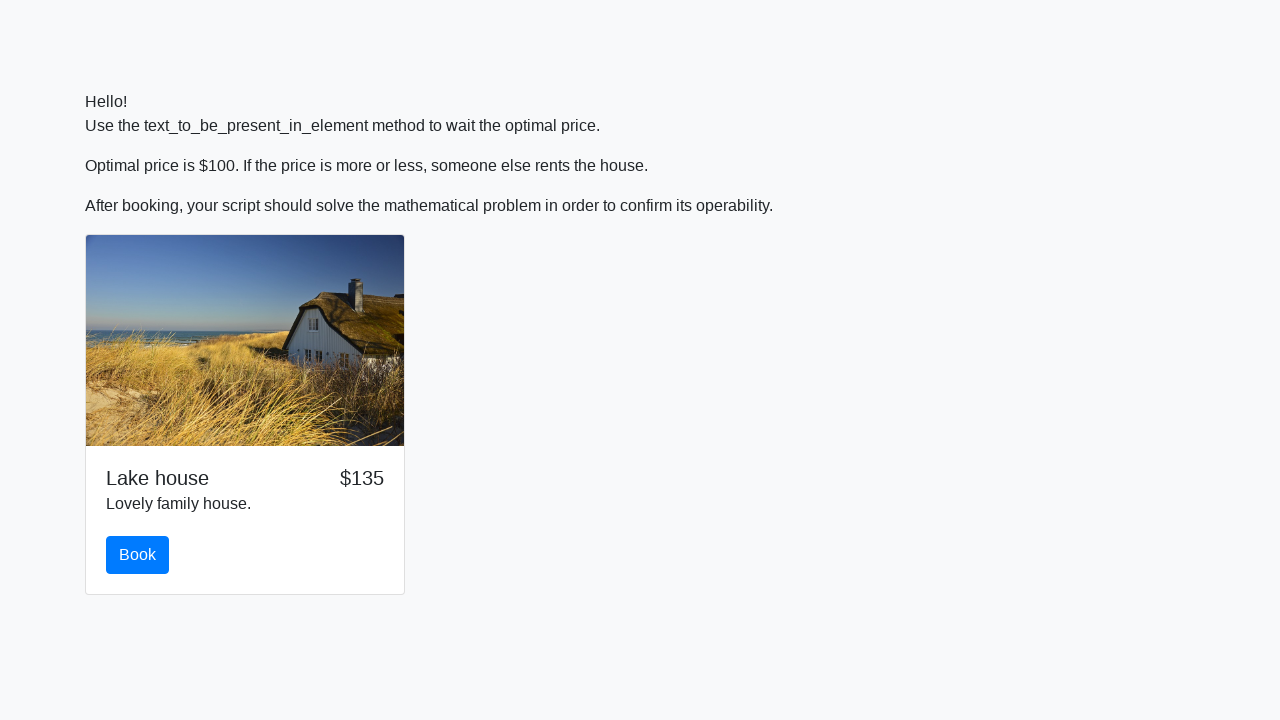

Waited for price to drop to $100
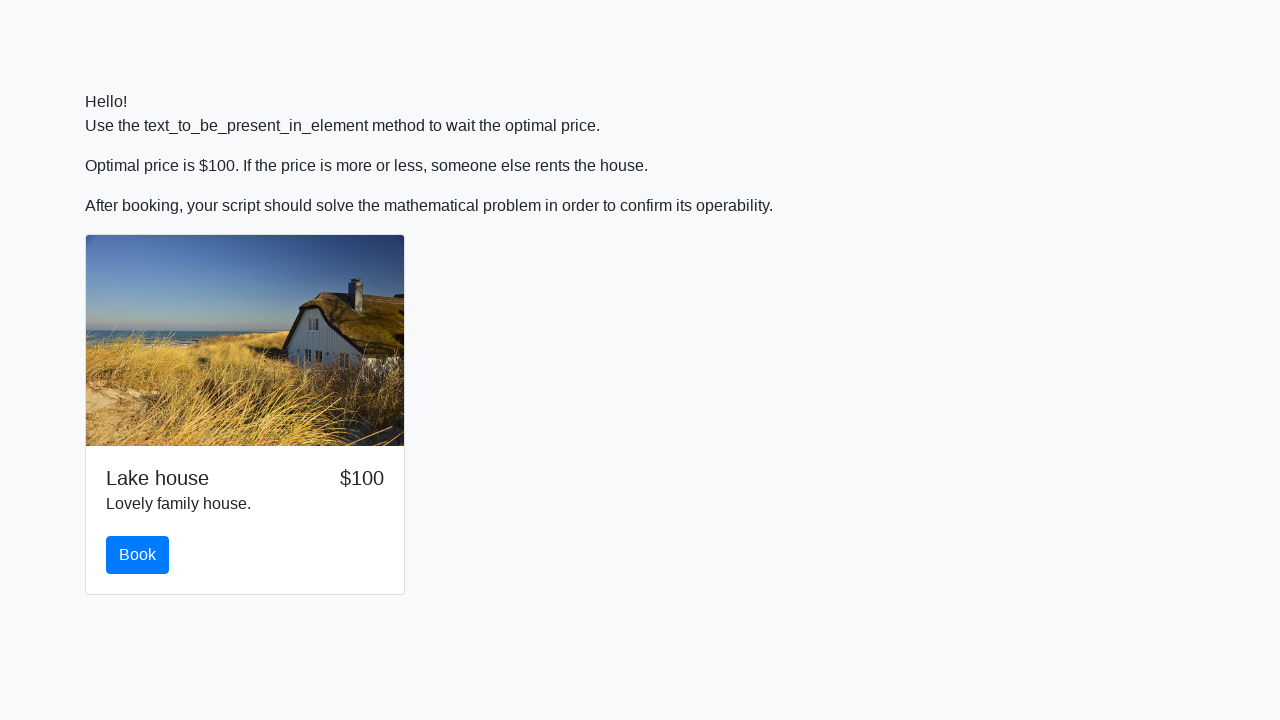

Clicked book button at (138, 555) on #book
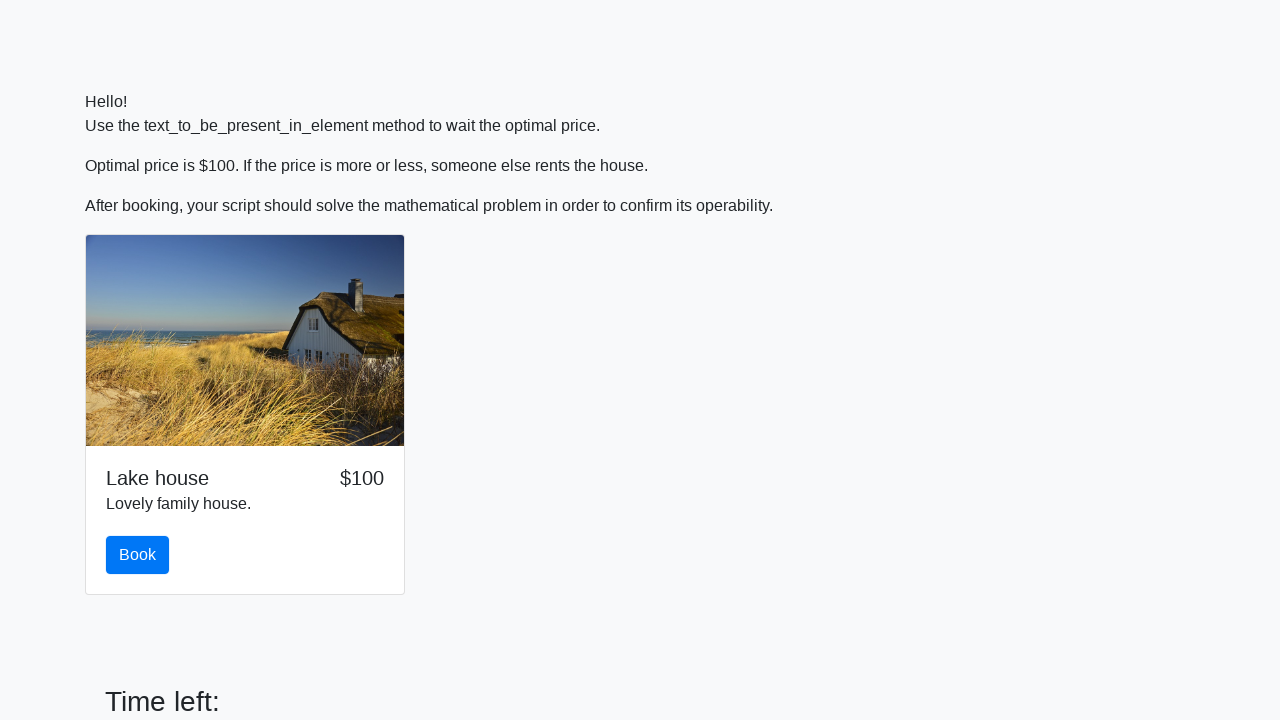

Retrieved x value from page
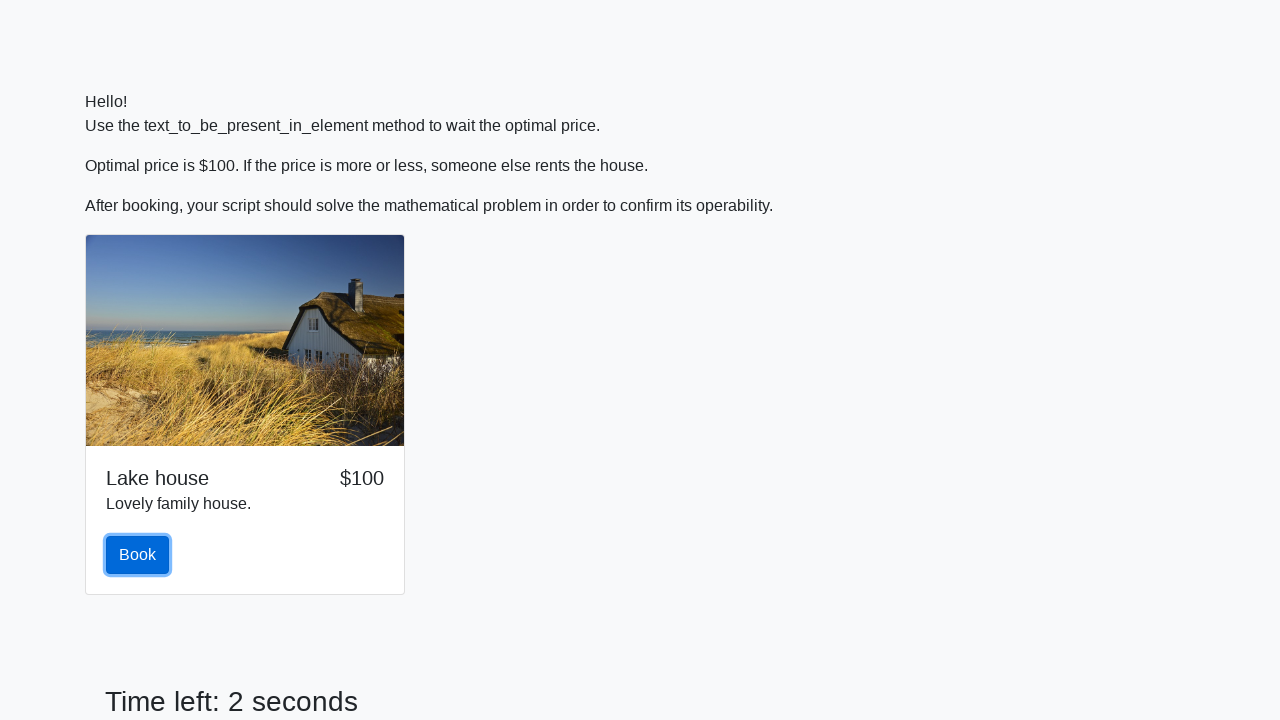

Calculated answer using math formula: log(abs(12*sin(x)))
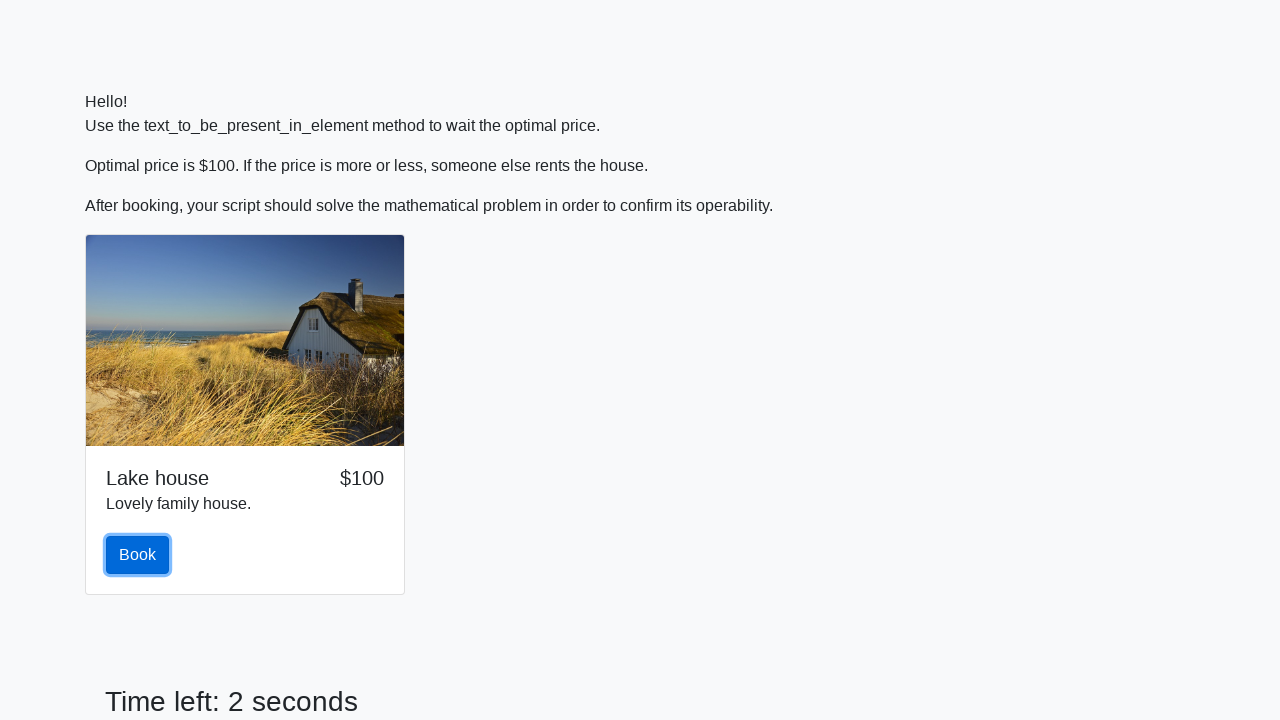

Filled answer field with calculated value on #answer
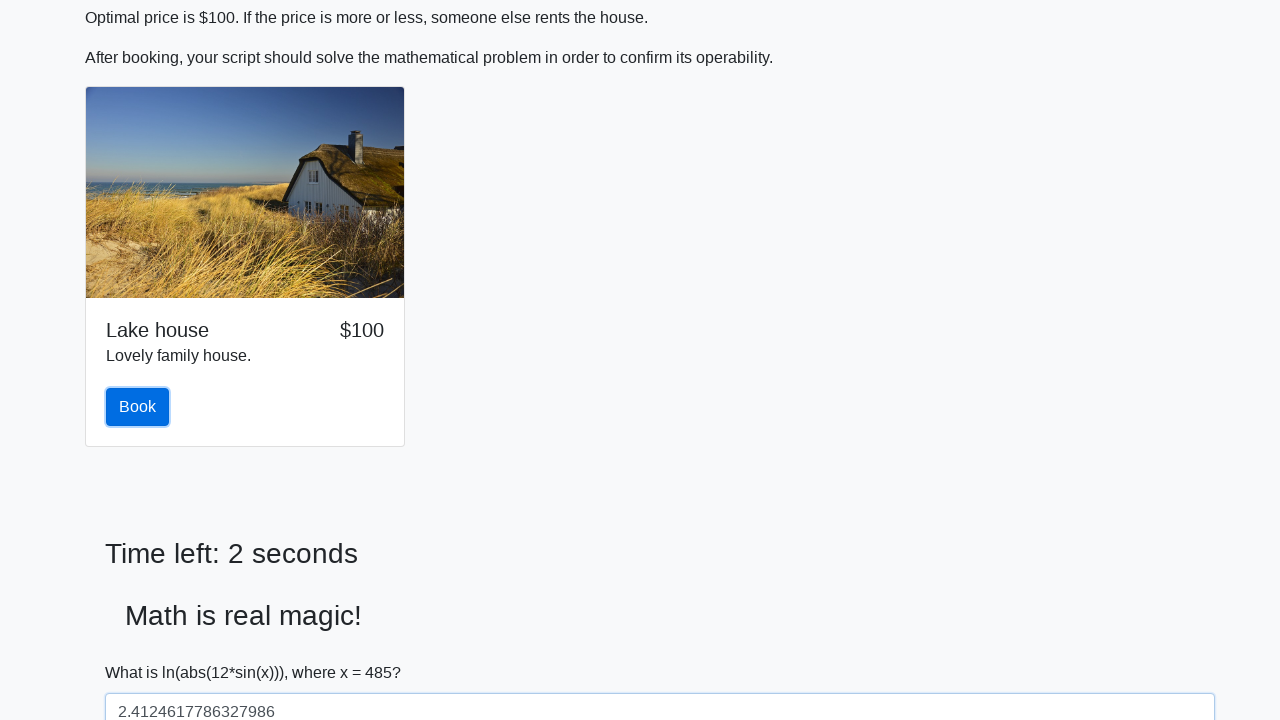

Clicked solve button to submit answer at (143, 651) on #solve
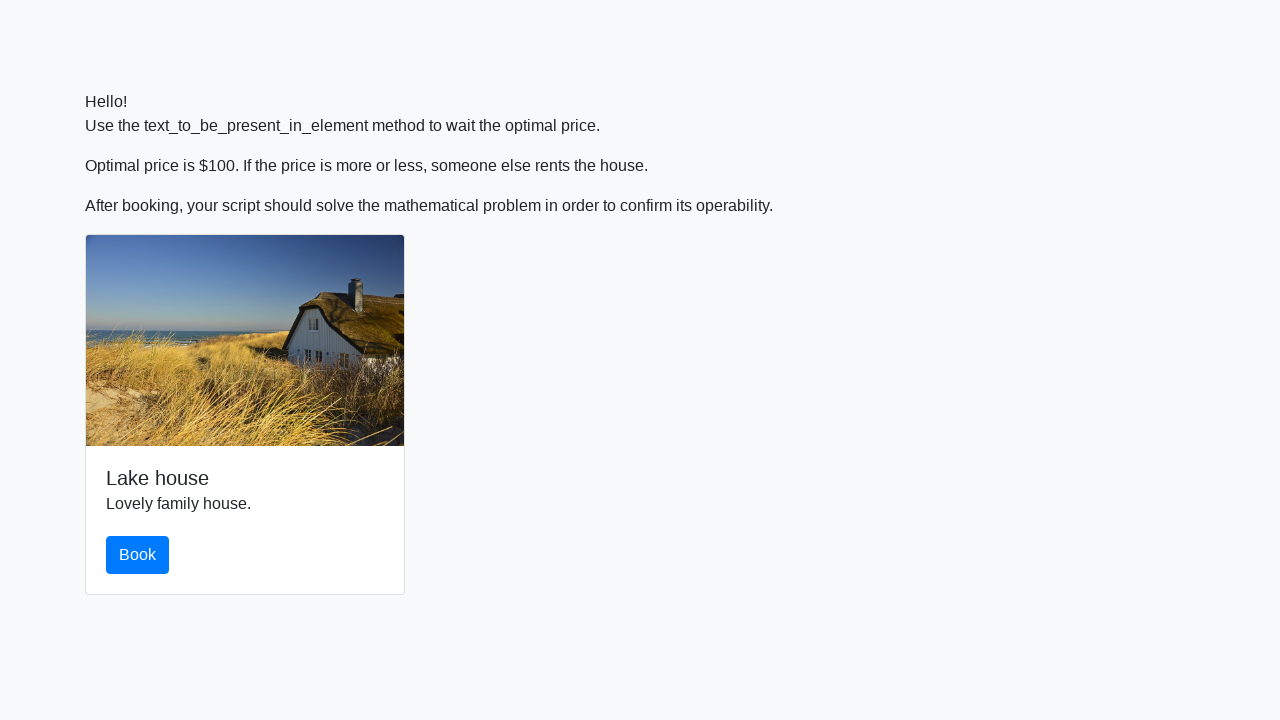

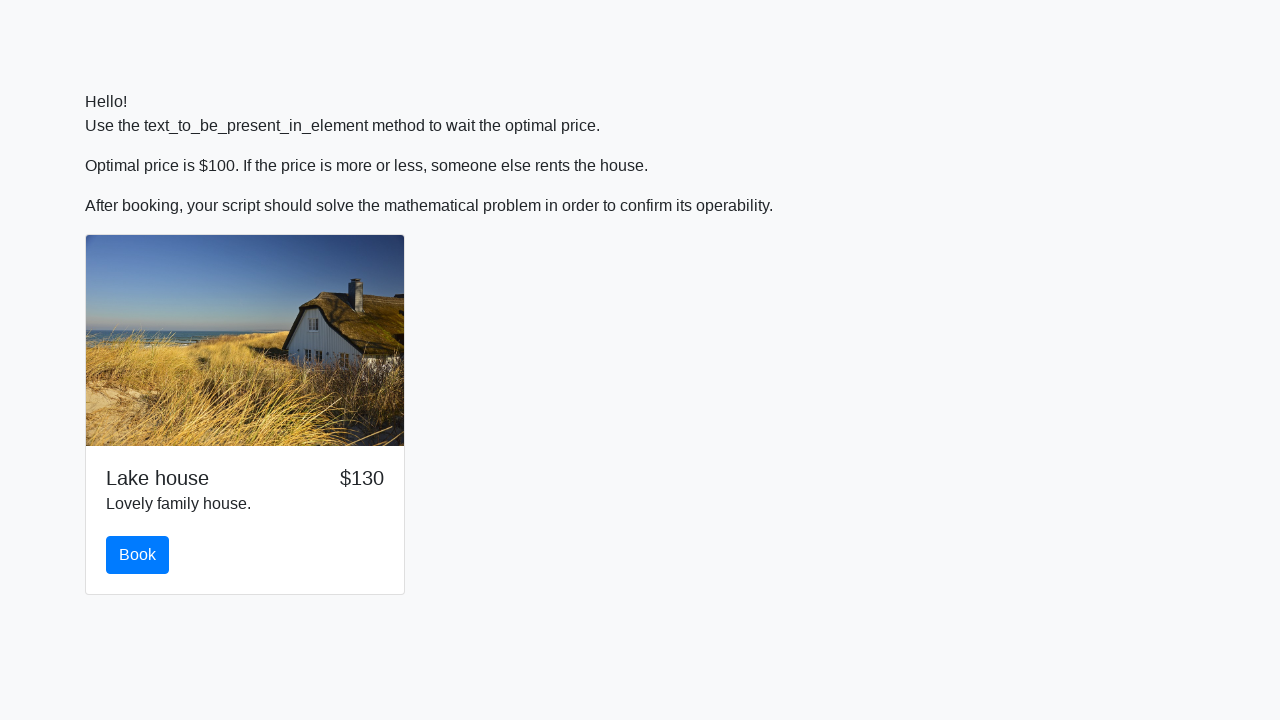